Tests the search functionality with an invalid city name that doesn't exist, verifying that an appropriate "no results found" error message is displayed.

Starting URL: https://www.aptuno.com/

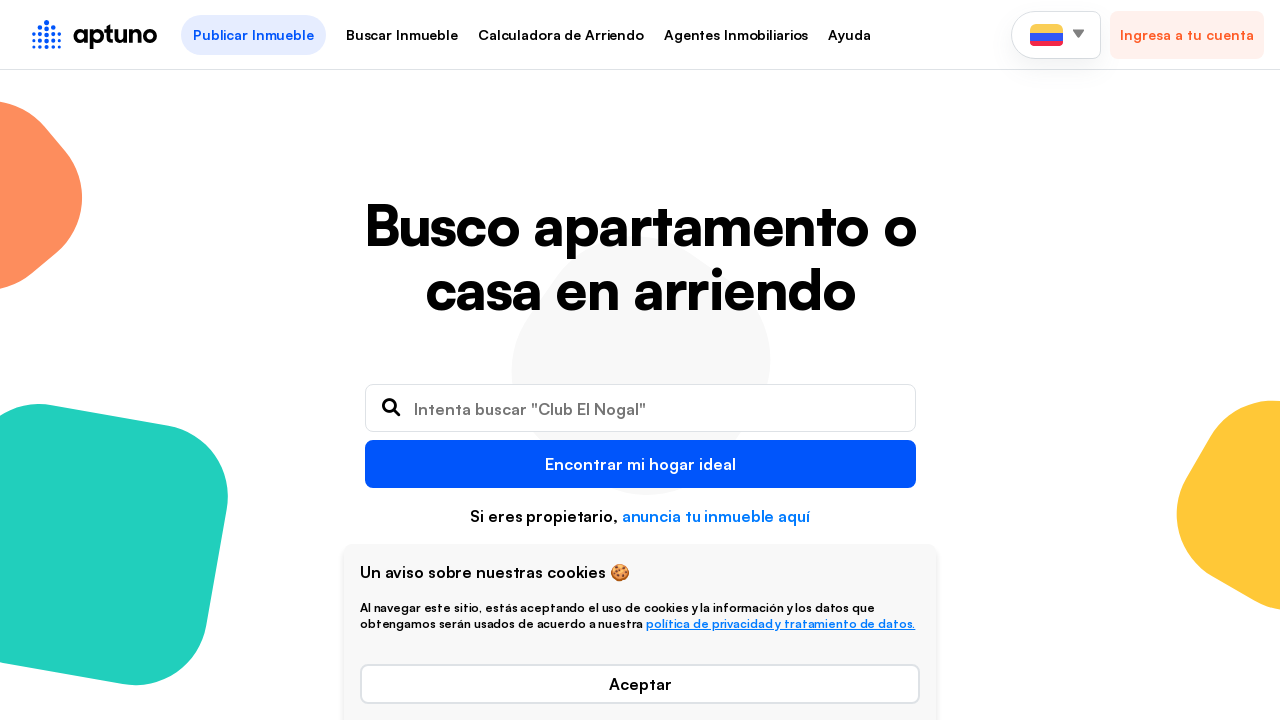

Filled city search bar with invalid city name 'Tangamandapio' on .form-width-icon
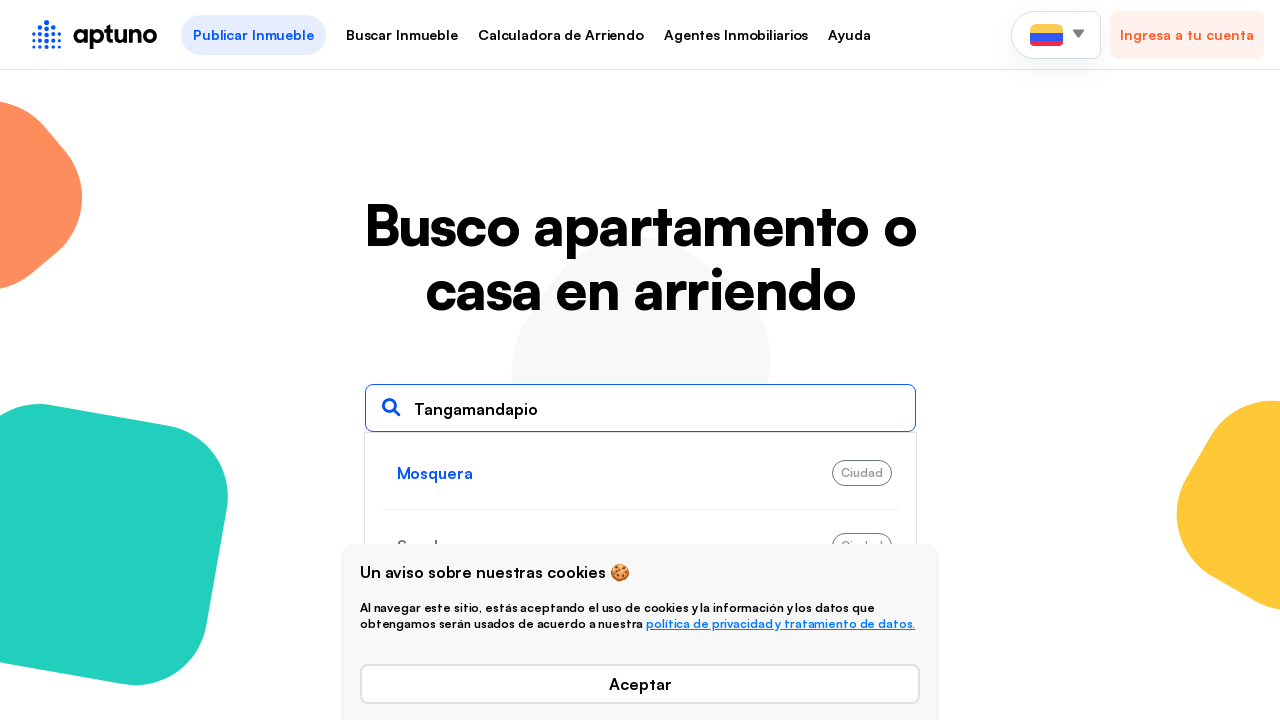

Pressed Enter to submit the search for invalid city on .form-width-icon
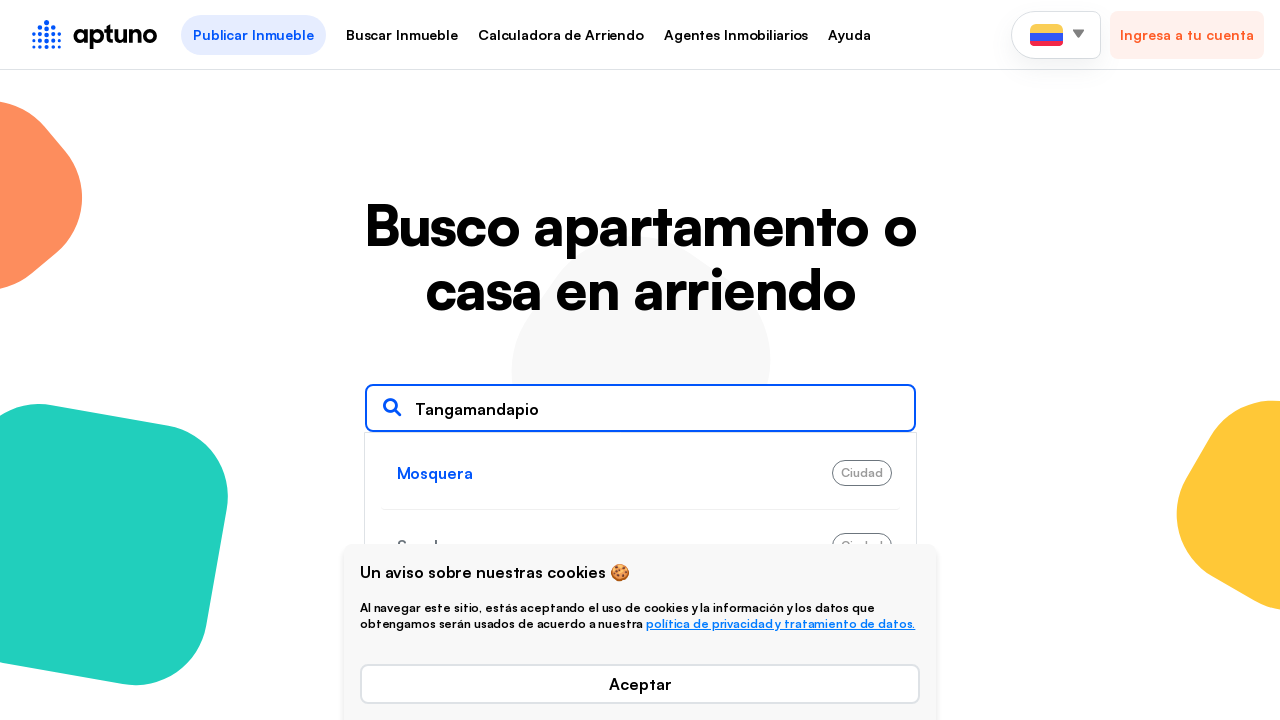

No results found message appeared confirming invalid city search
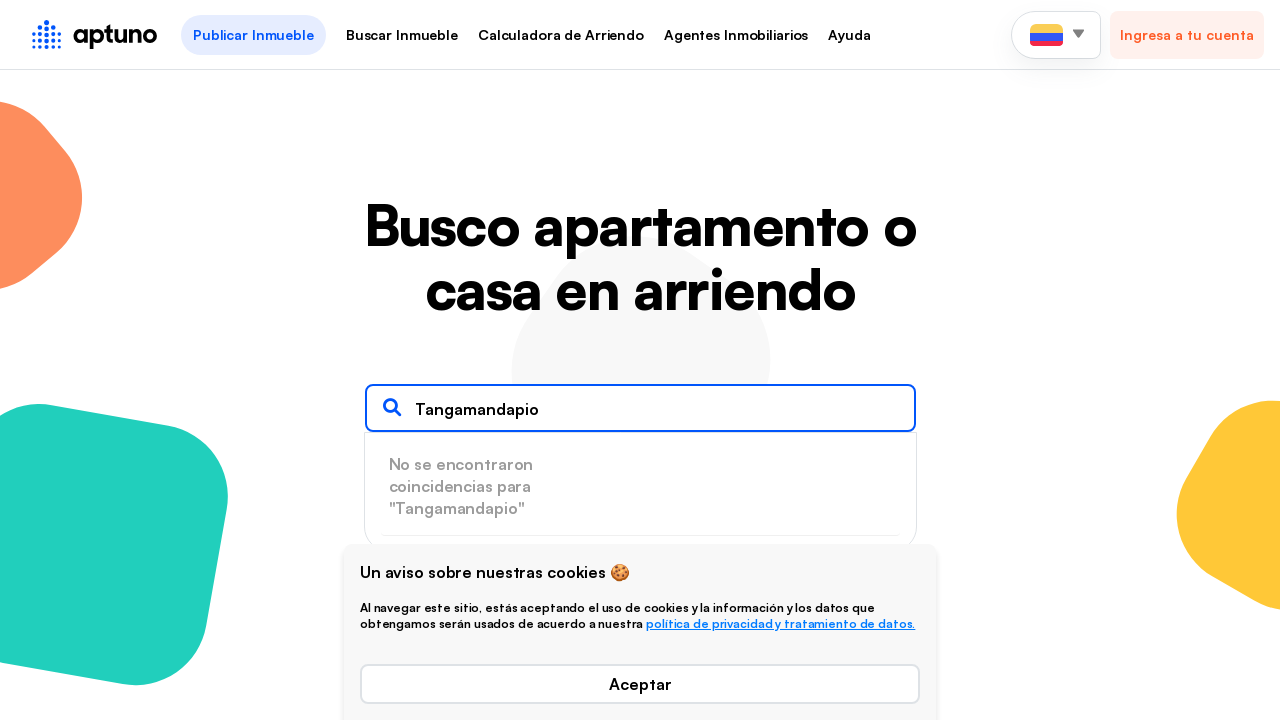

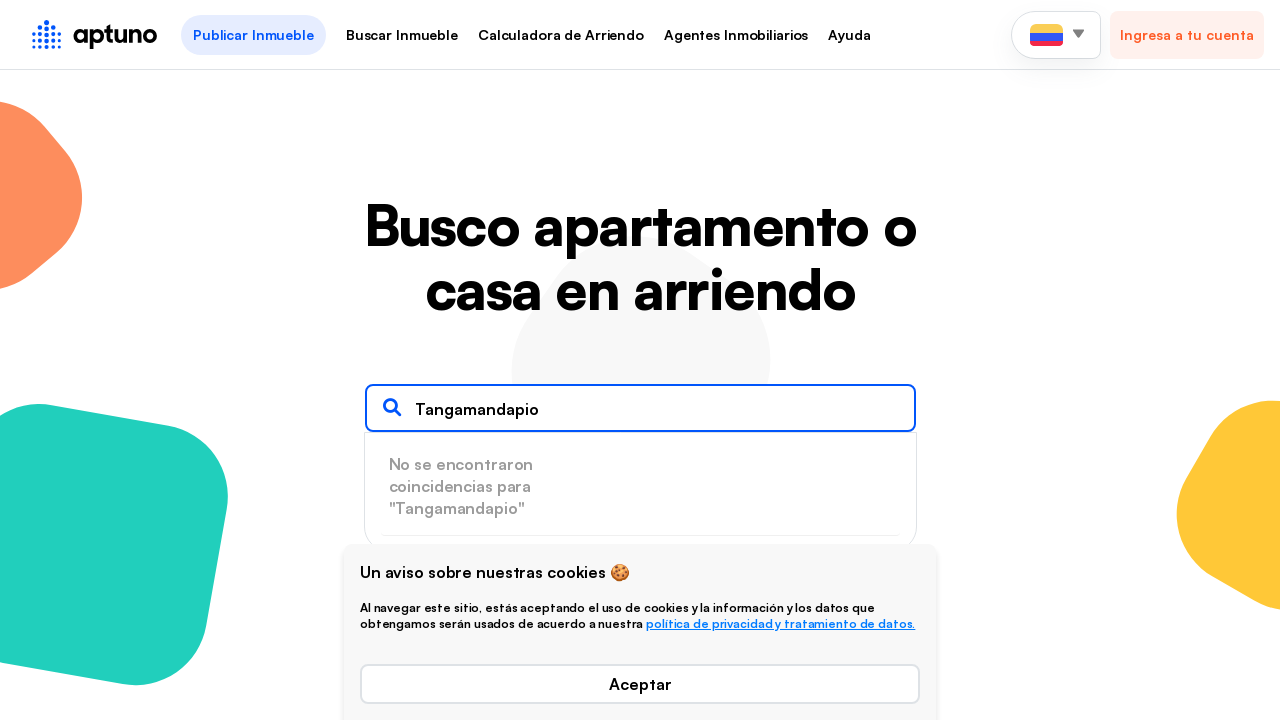